Tests clicking a specific link from multiple matching elements by index

Starting URL: https://the-internet.herokuapp.com/

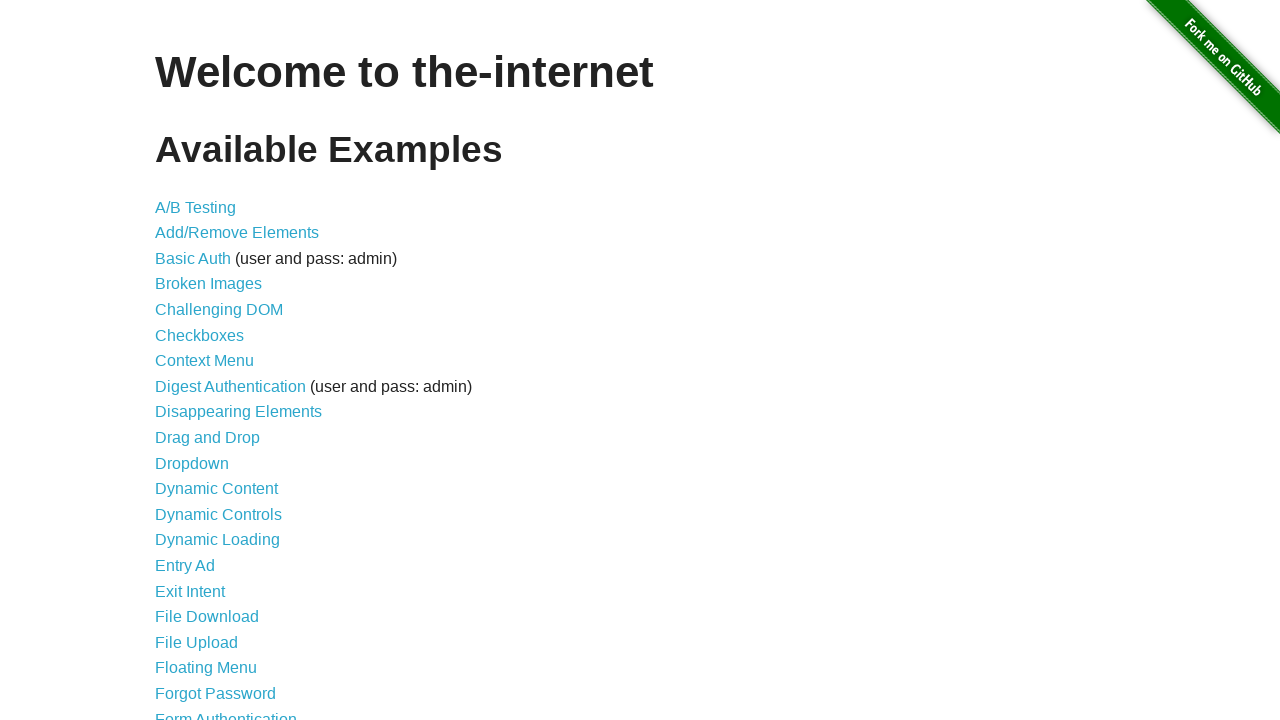

Clicked the 11th matching anchor link (index 10) at (208, 438) on a >> nth=10
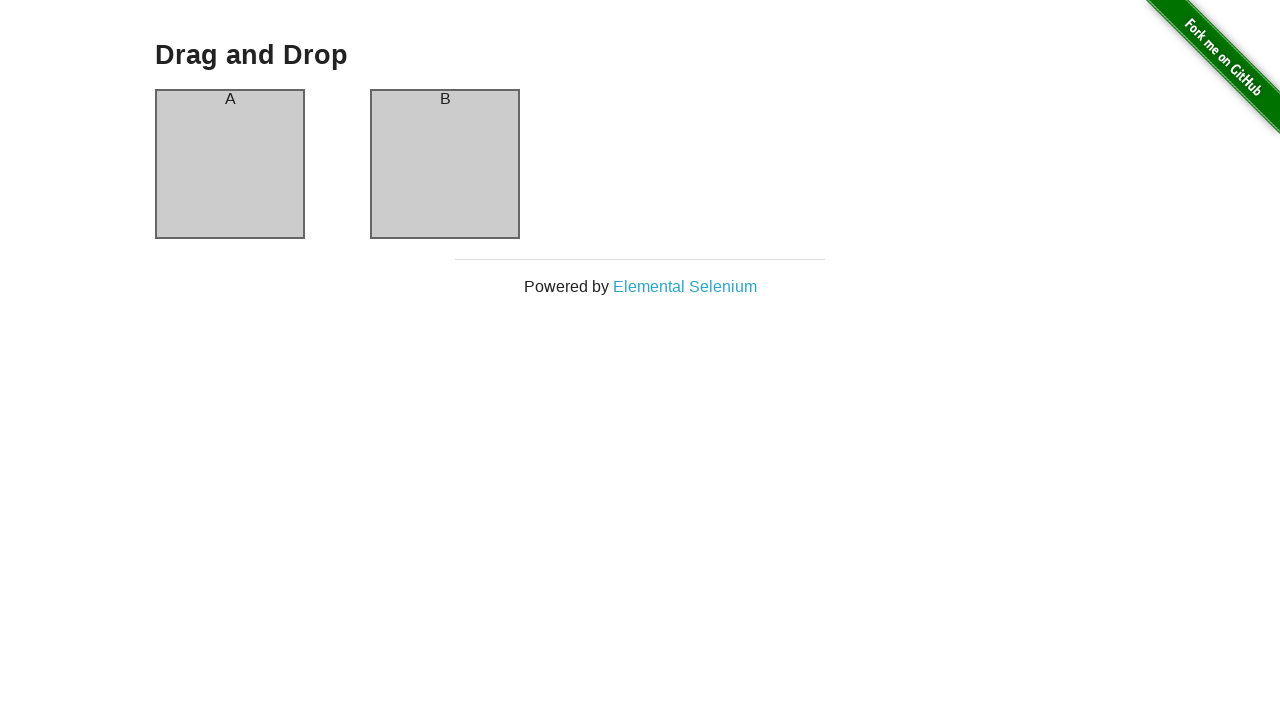

Waited for page to load after clicking link
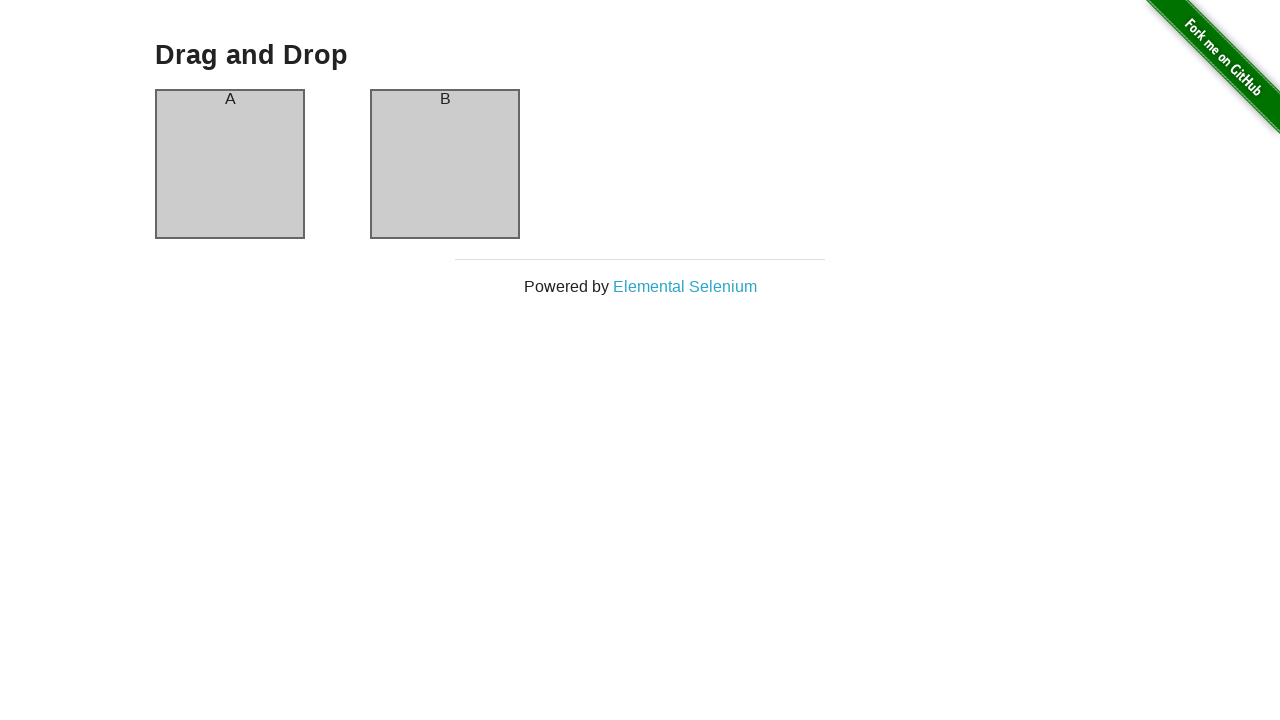

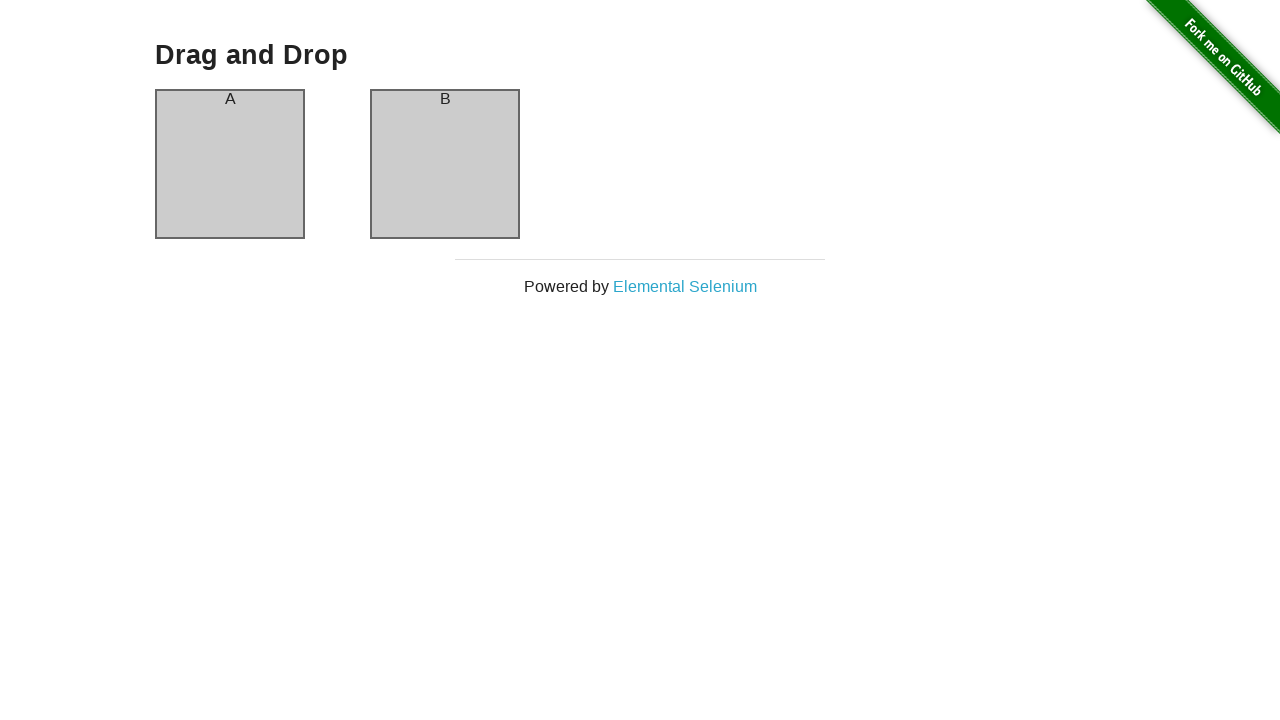